Clicks a button that opens a new window, switches to it, verifies content

Starting URL: https://demoqa.com/browser-windows

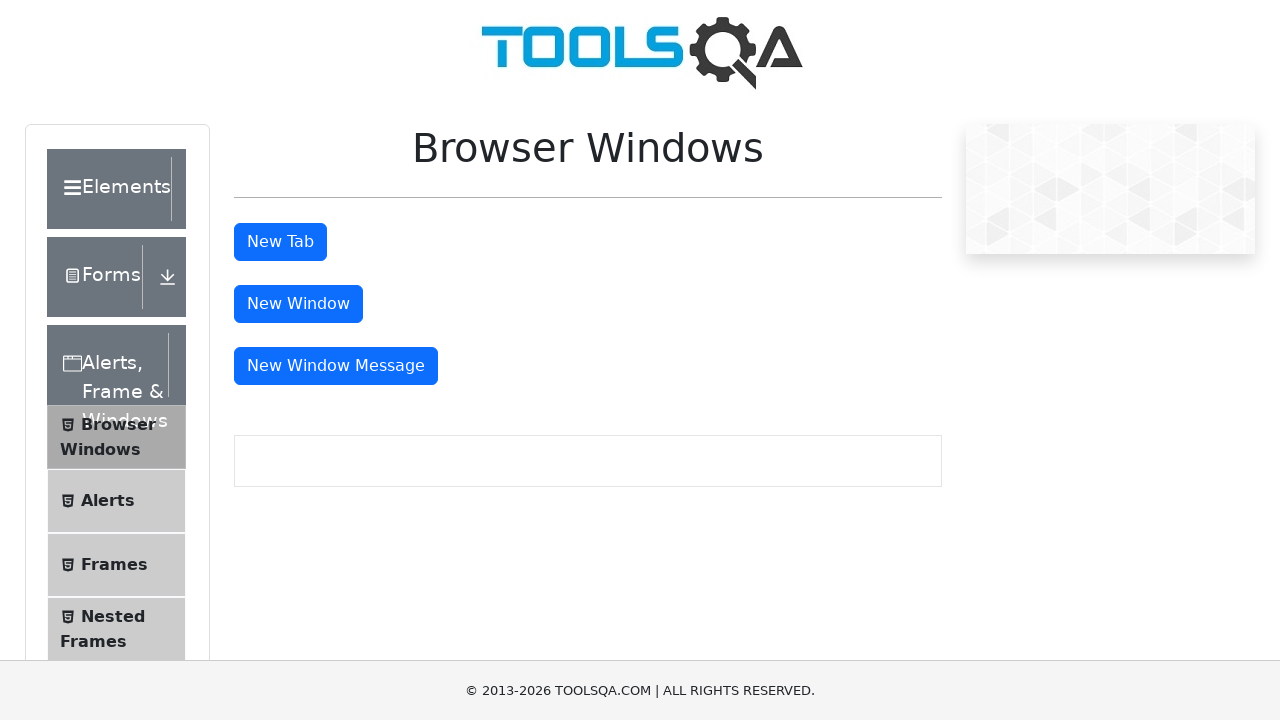

Waited for window button to be visible
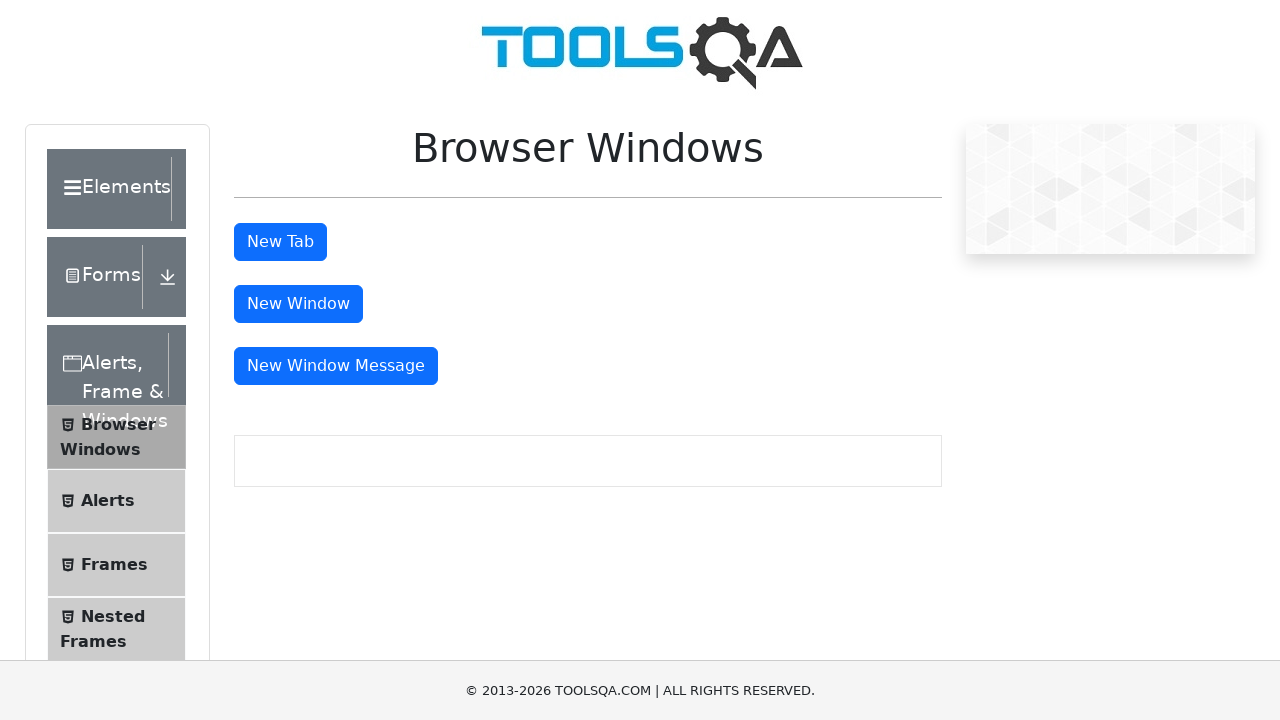

Clicked button that opens a new window at (298, 304) on #windowButton
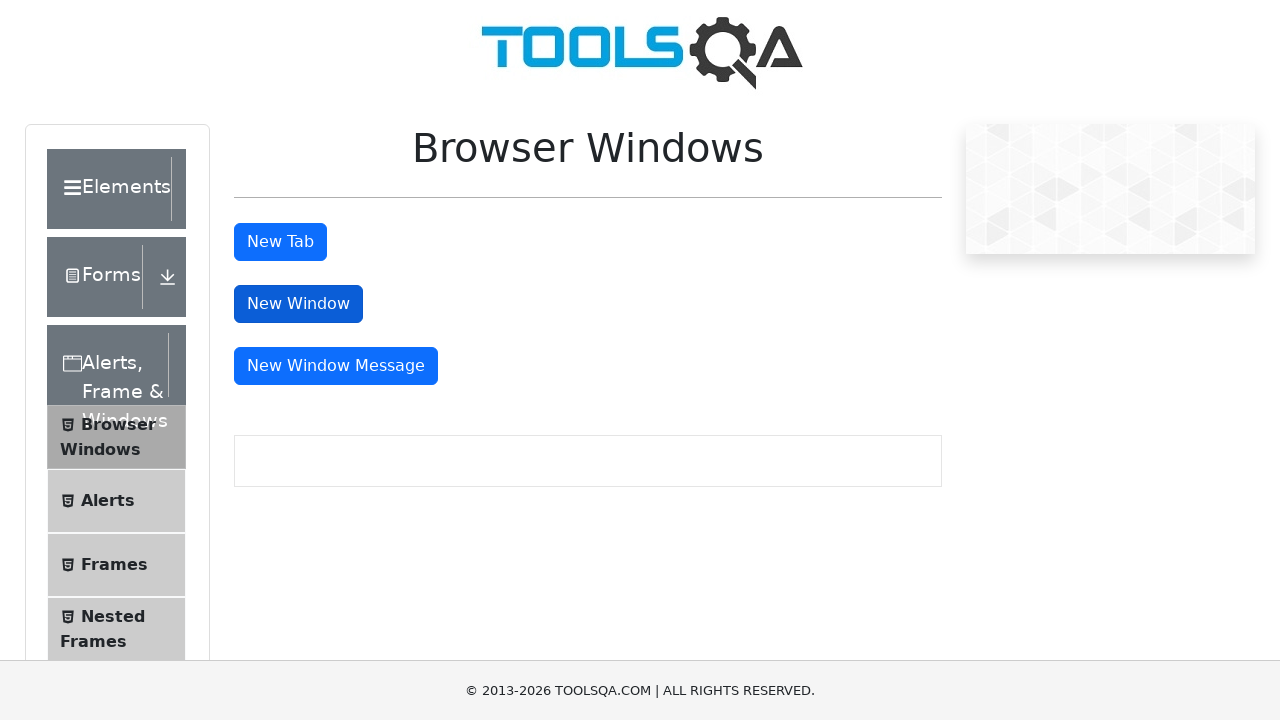

Captured new window page object
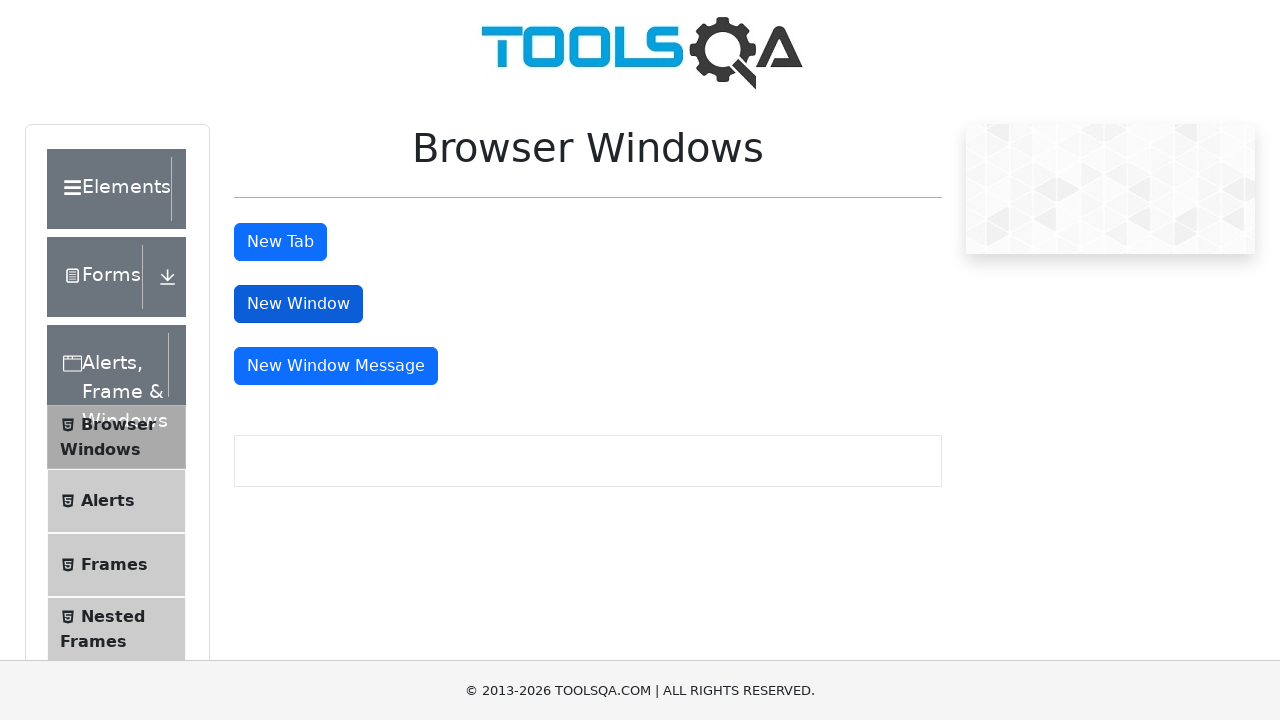

New window loaded completely
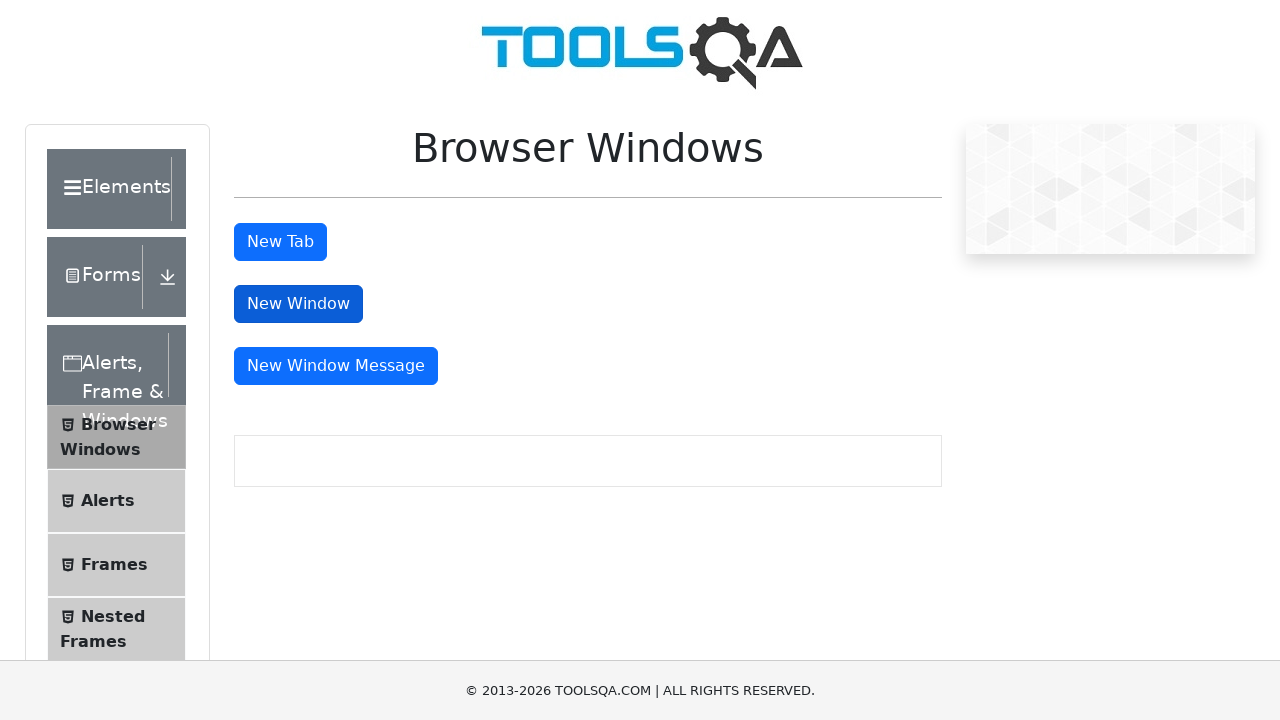

Retrieved heading text from new window
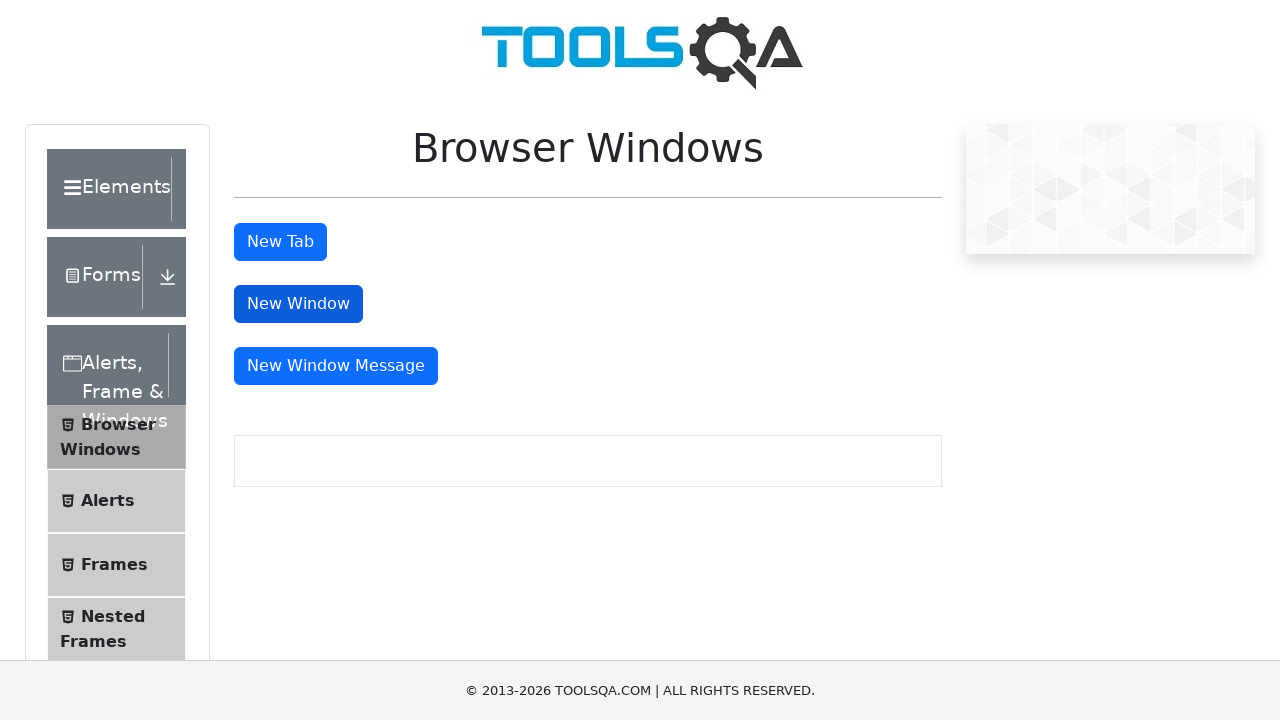

Verified that heading text contains 'sample'
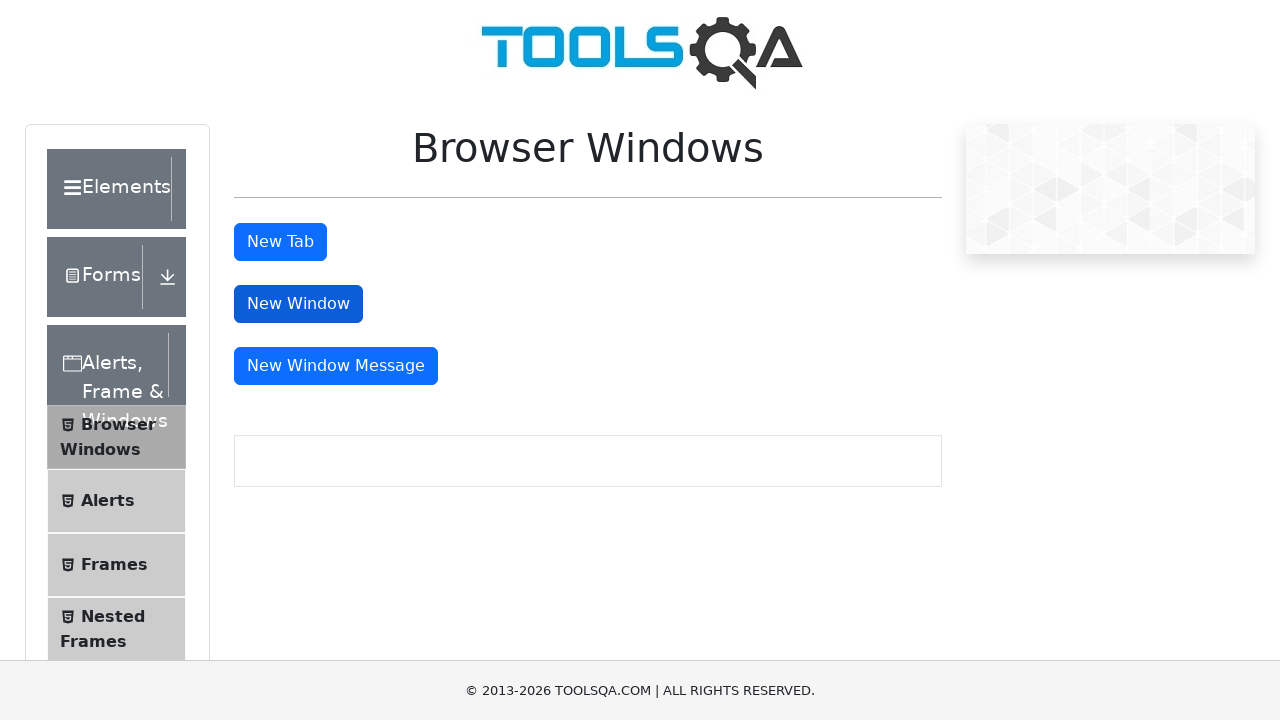

Closed the new window
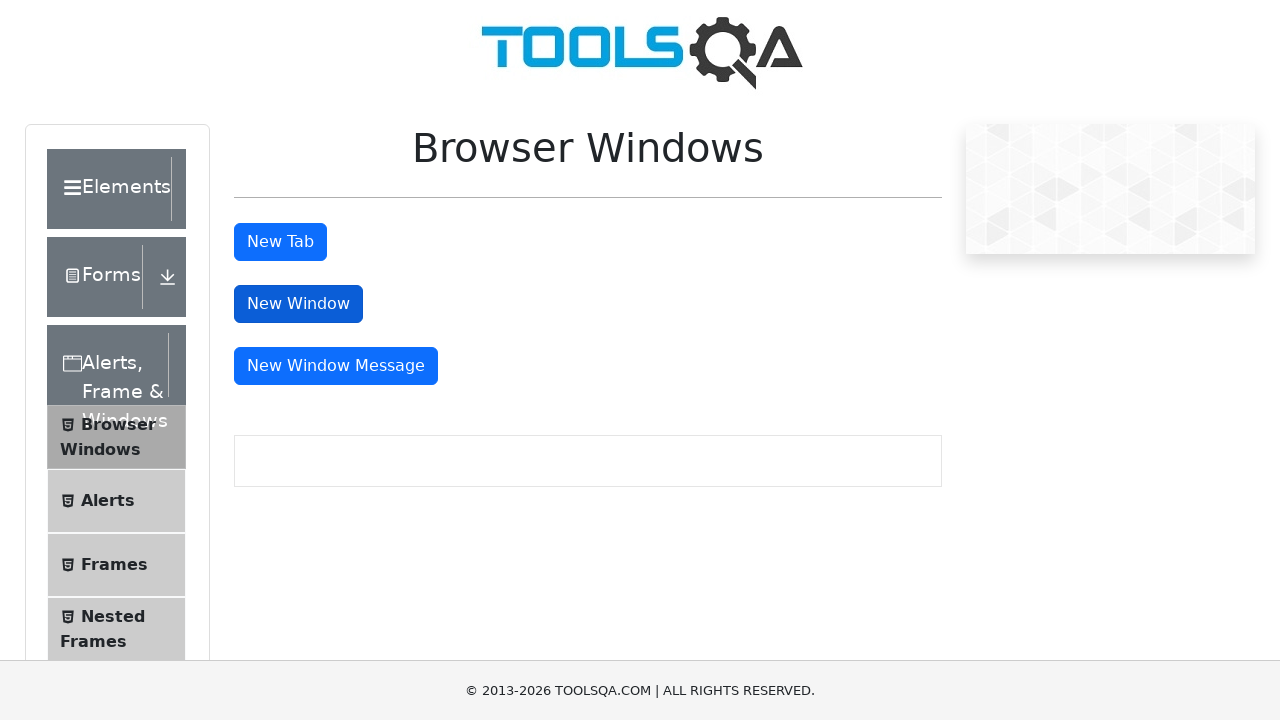

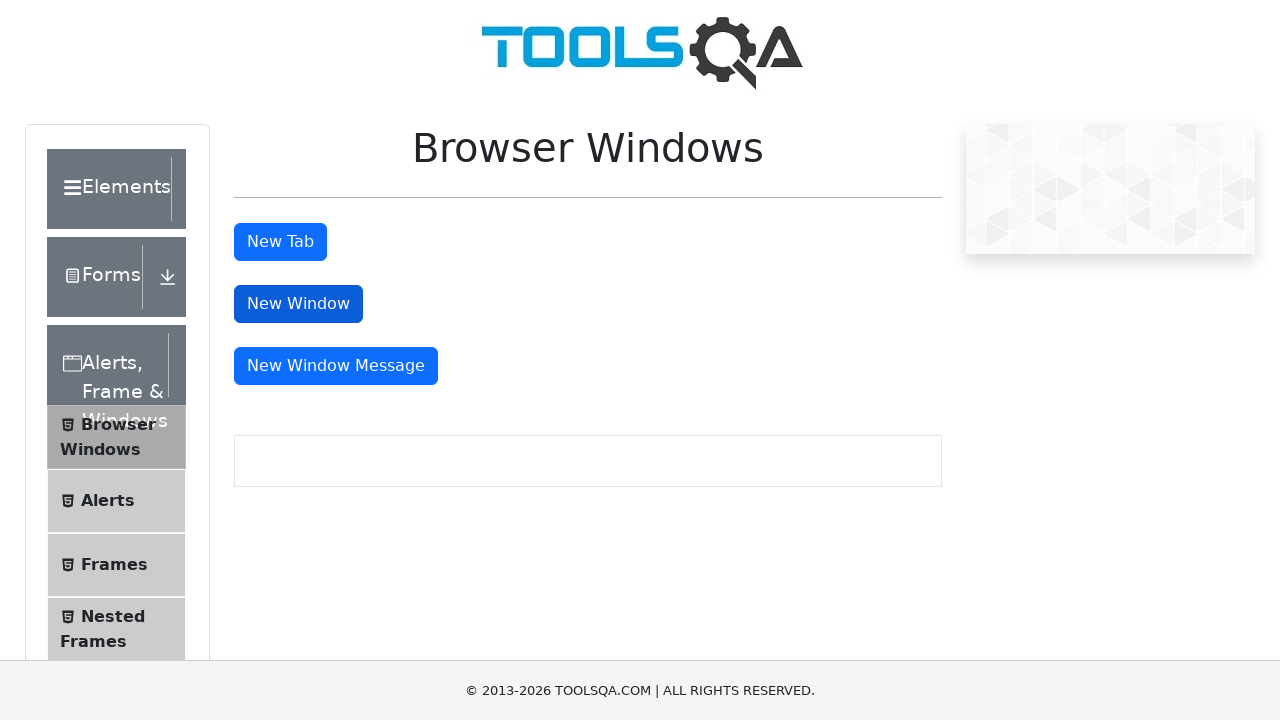